Navigates to the CERN information website and clicks on the first link in the list

Starting URL: http://info.cern.ch

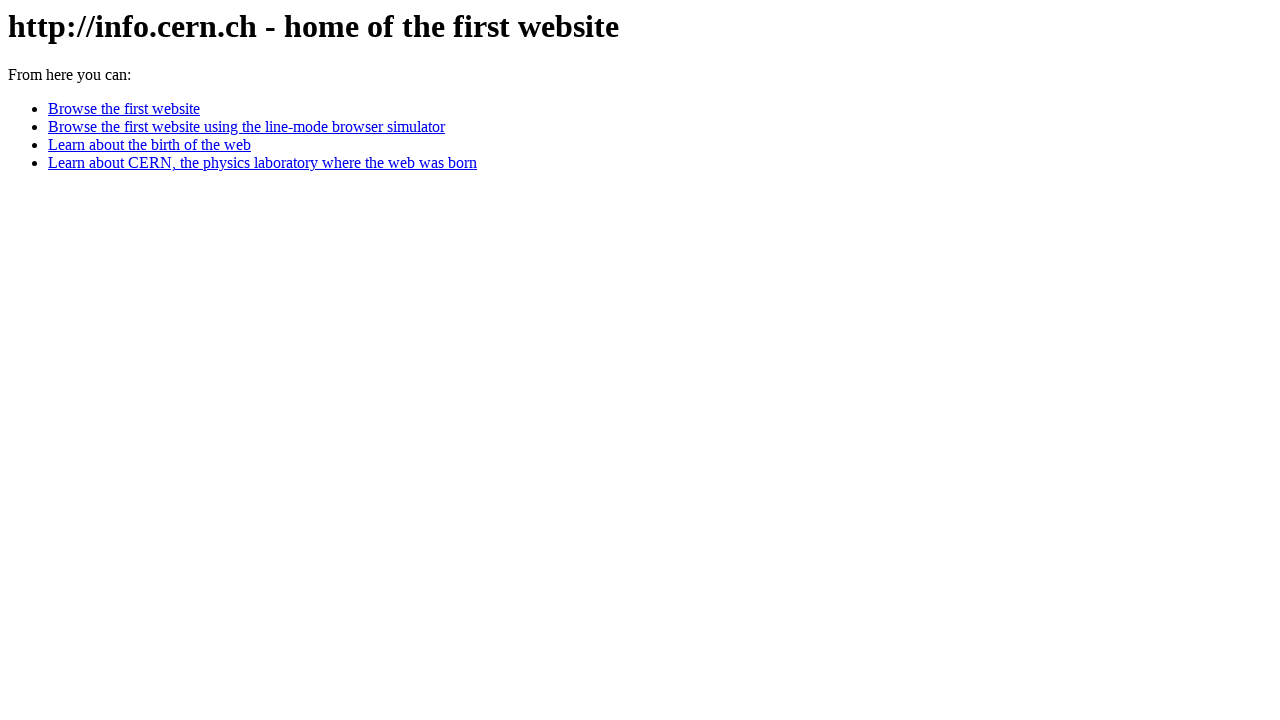

Waited for CERN information website to load (networkidle)
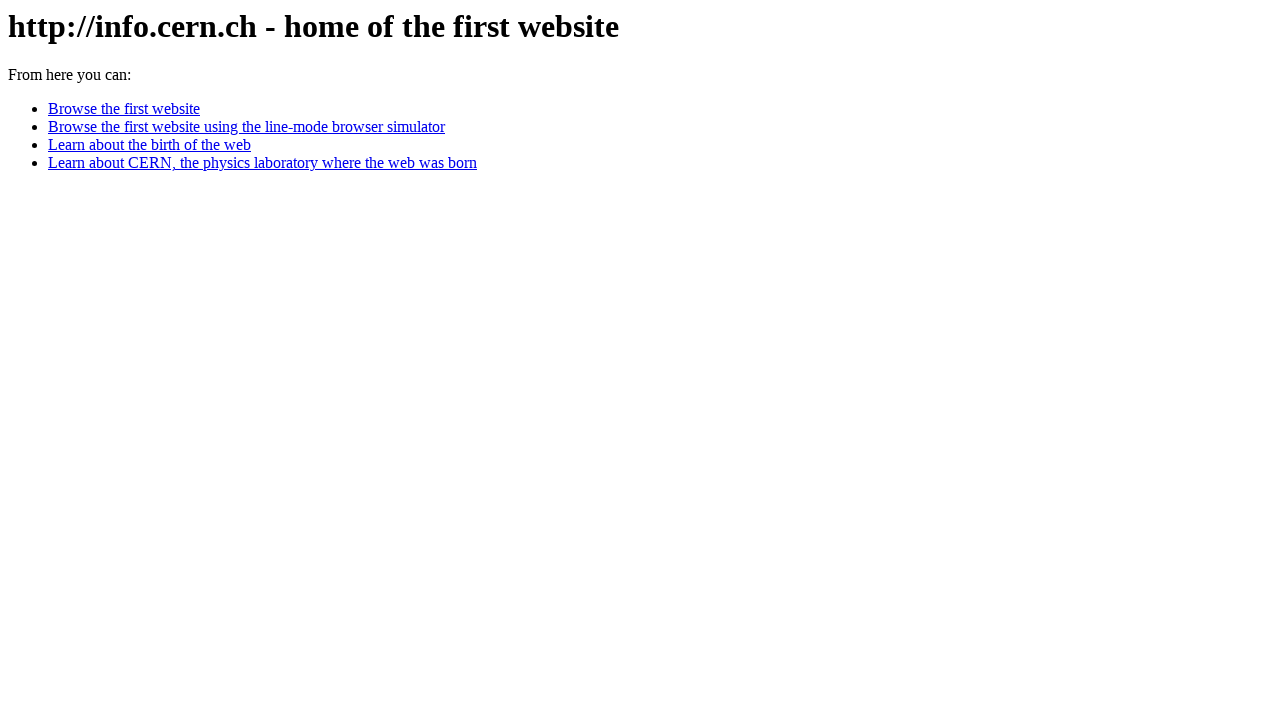

Clicked the first link in the list using XPath at (124, 109) on xpath=/html/body/ul/li[1]/a
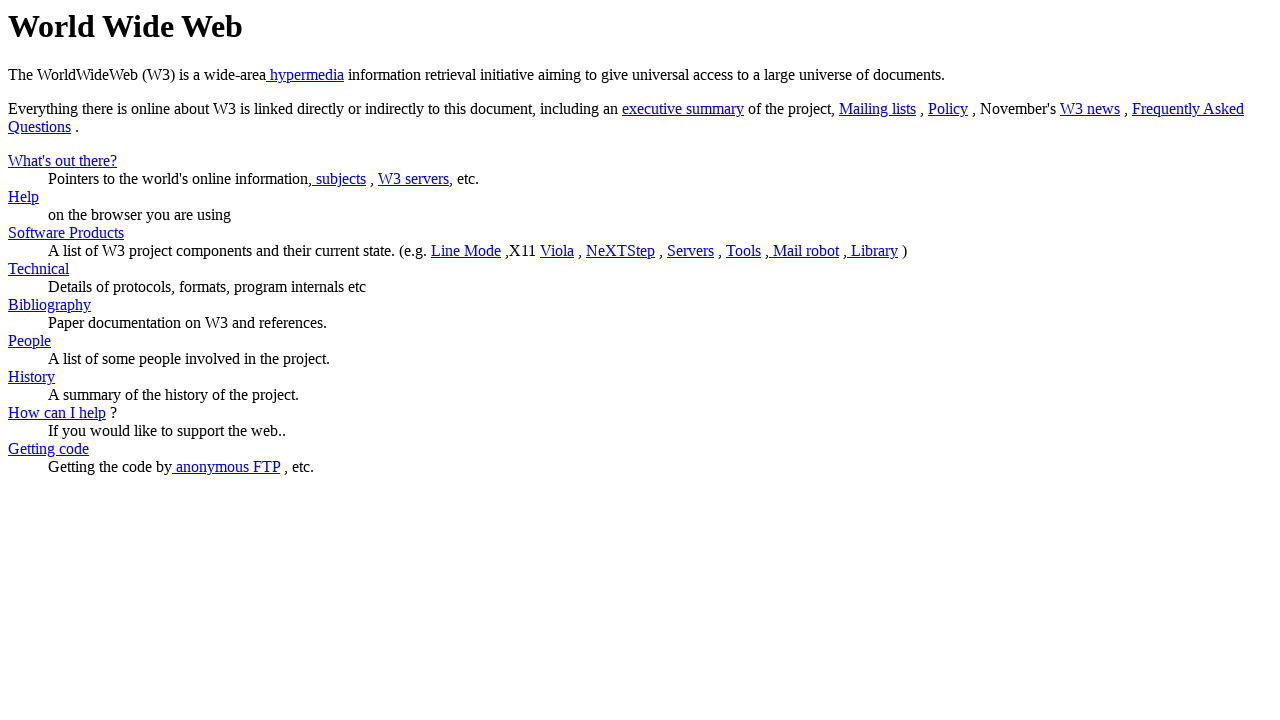

Waited for navigation to complete (networkidle)
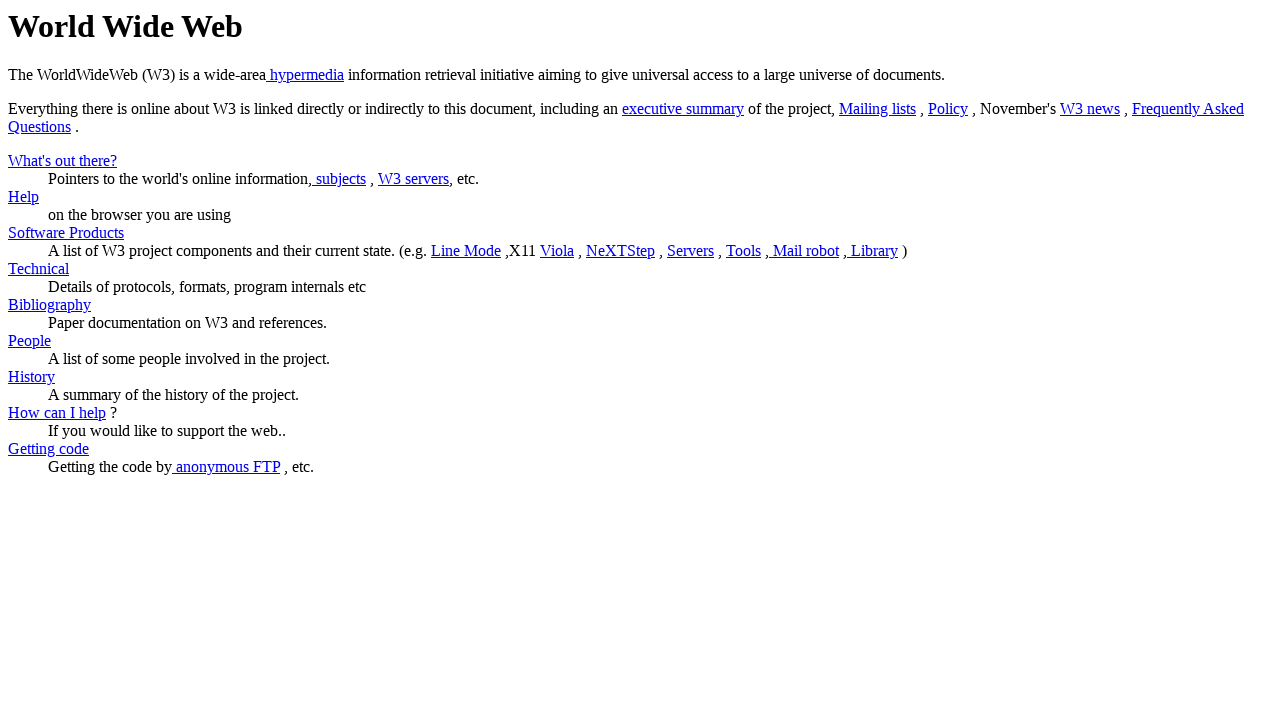

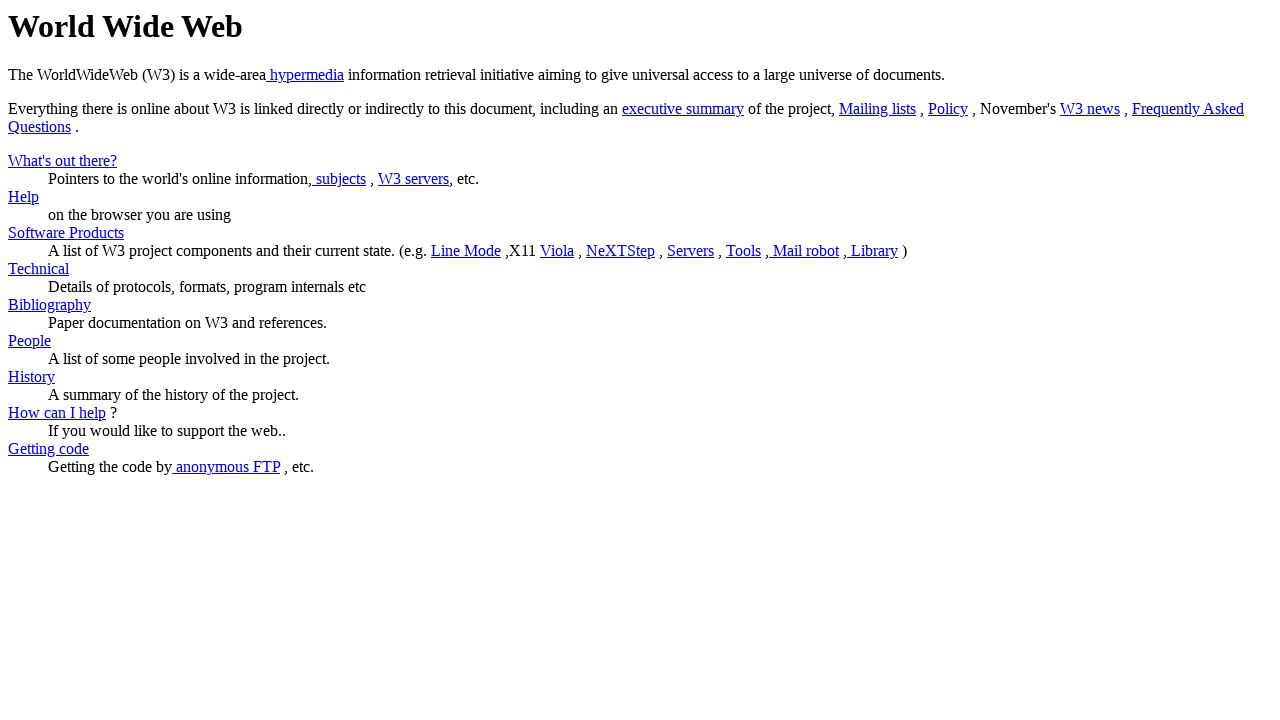